Tests password generator with empty master password, presses Enter on password field, then clicks Generate, and verifies the generated password.

Starting URL: http://angel.net/~nic/passwd.current.html

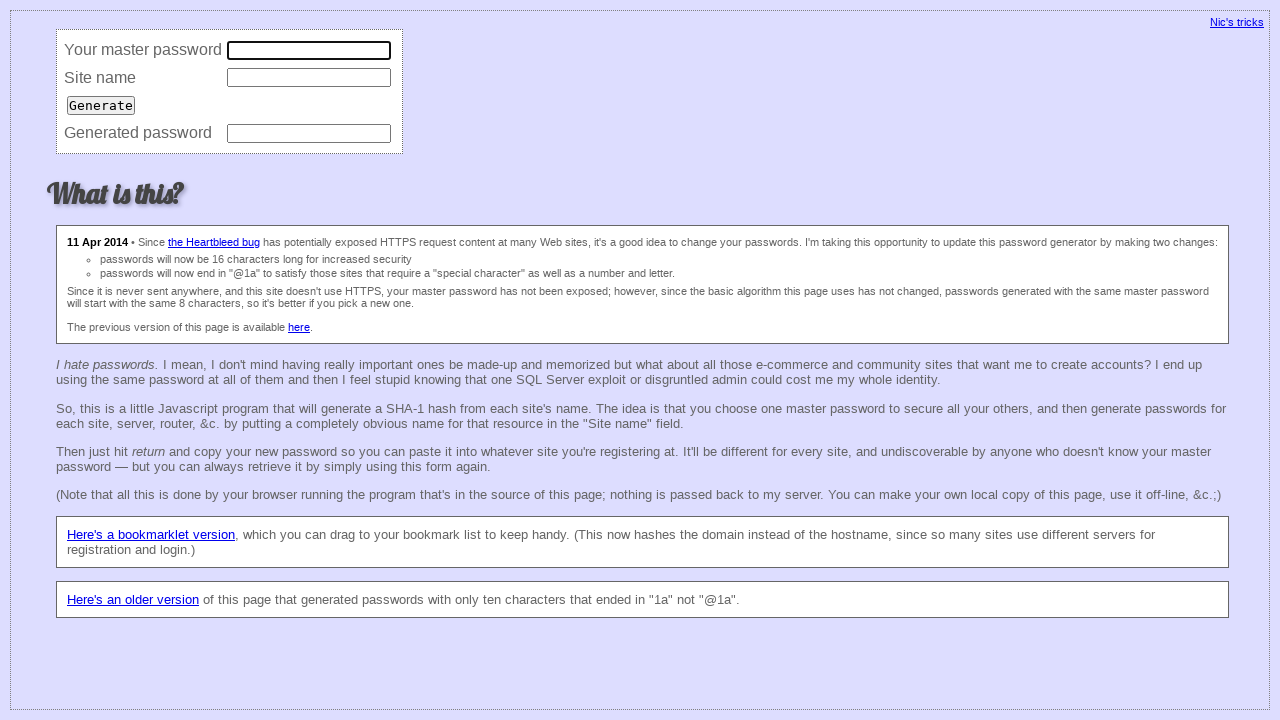

Pressed Enter on password field with empty master password on input[name='password']
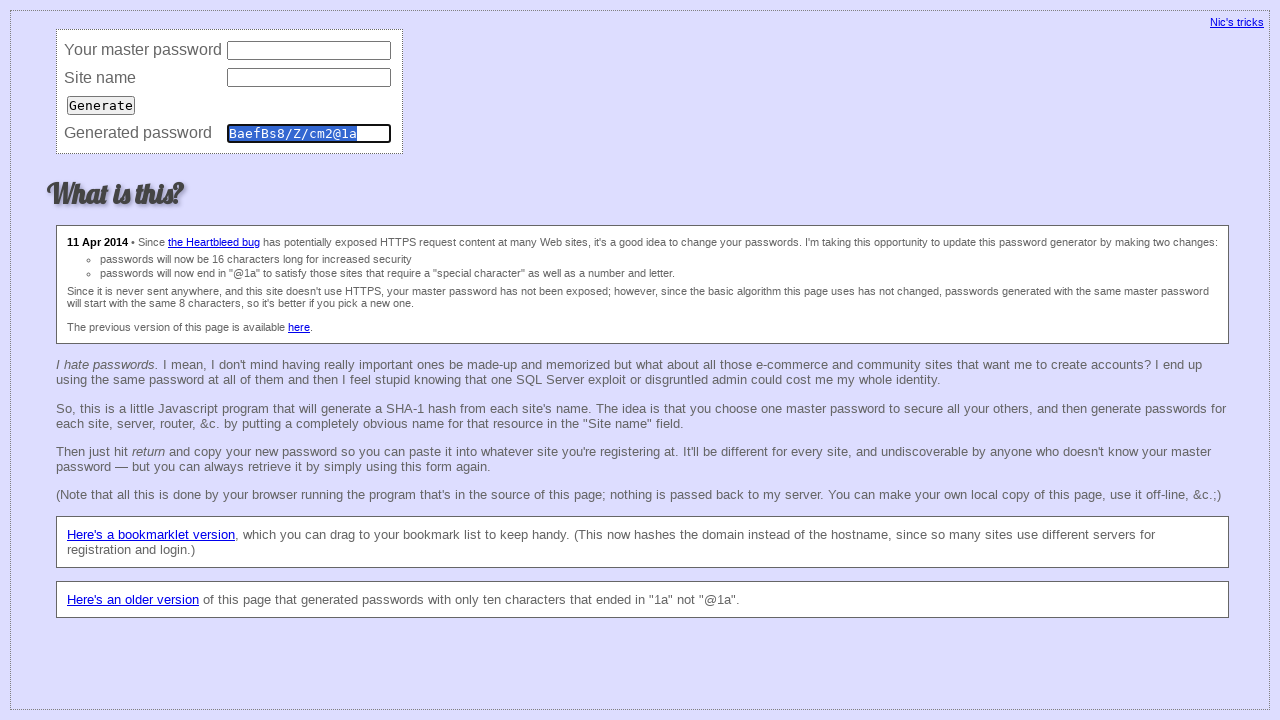

Clicked Generate button to generate password at (101, 105) on input[value='Generate']
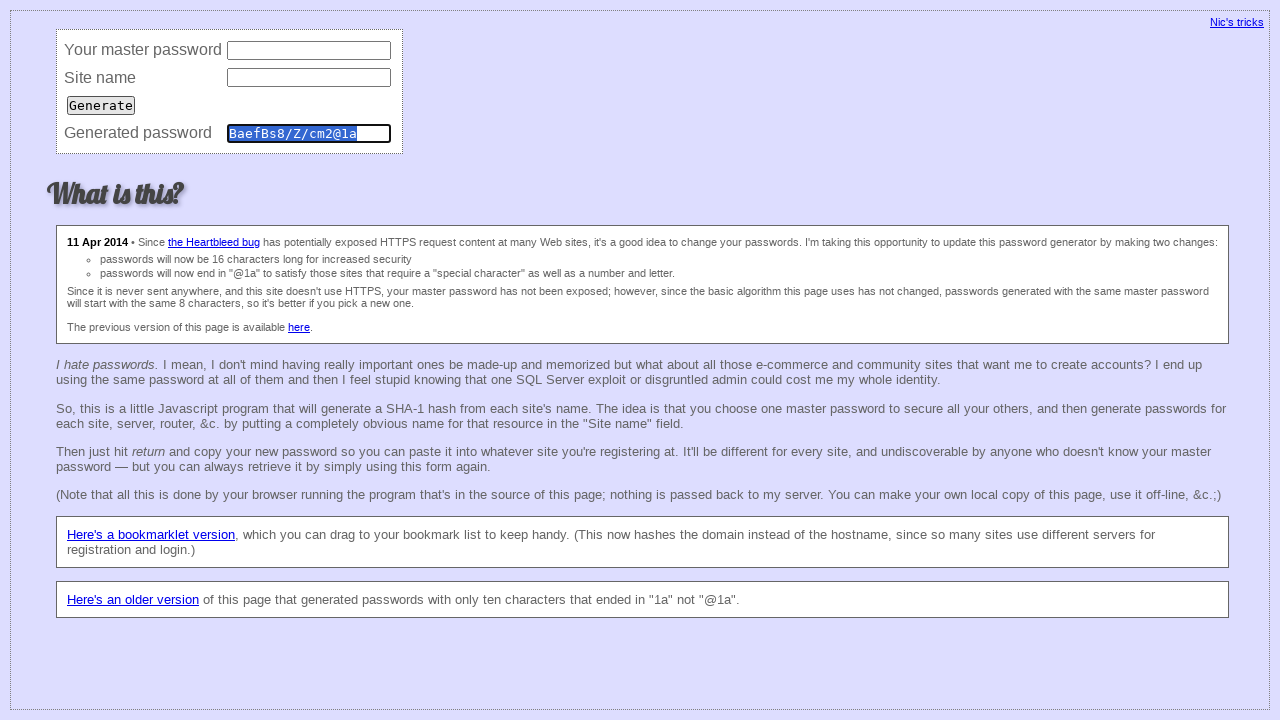

Verified that generated password equals 'BaefBs8/Z/cm2@1a'
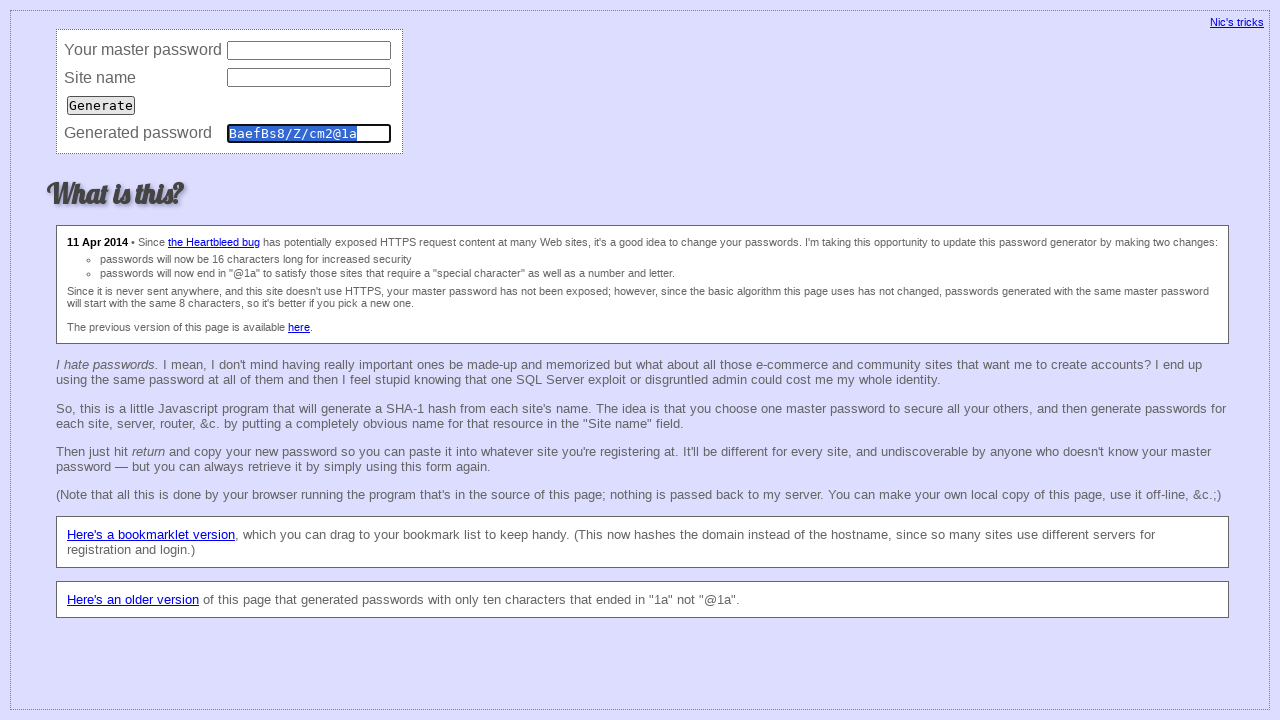

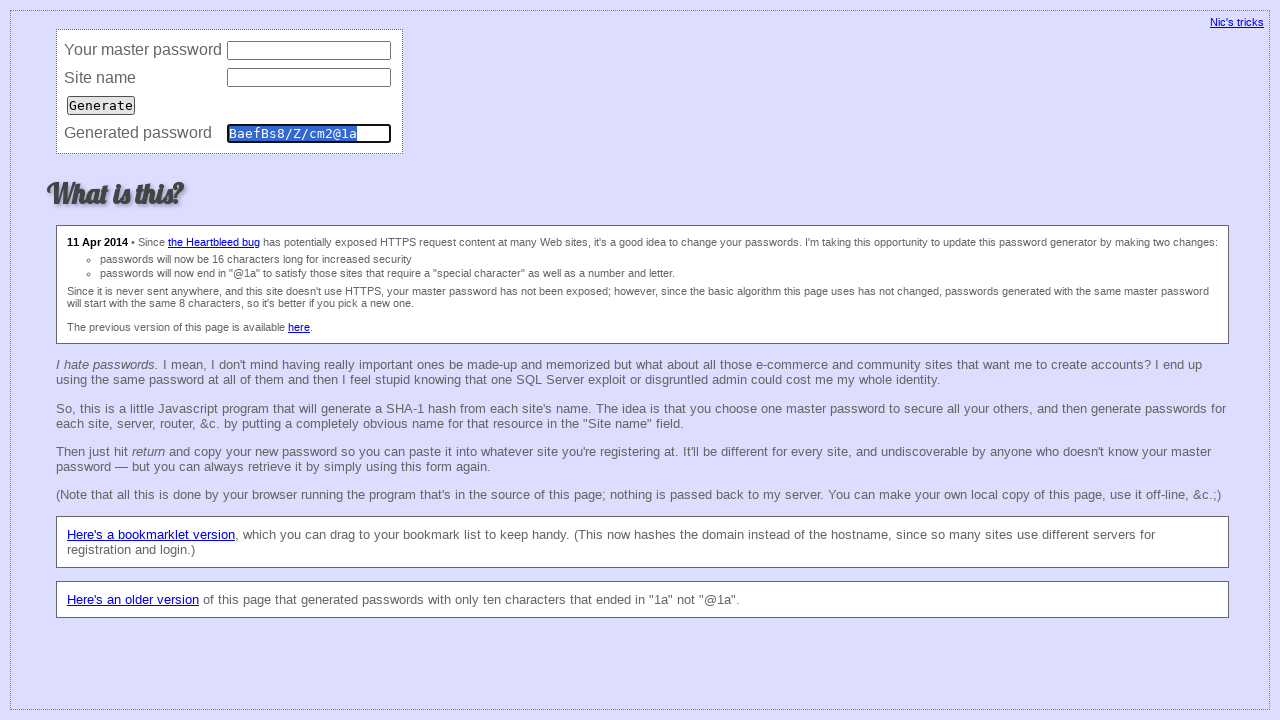